Tests double-click functionality by double-clicking a button and verifying the success message appears

Starting URL: https://demoqa.com/buttons

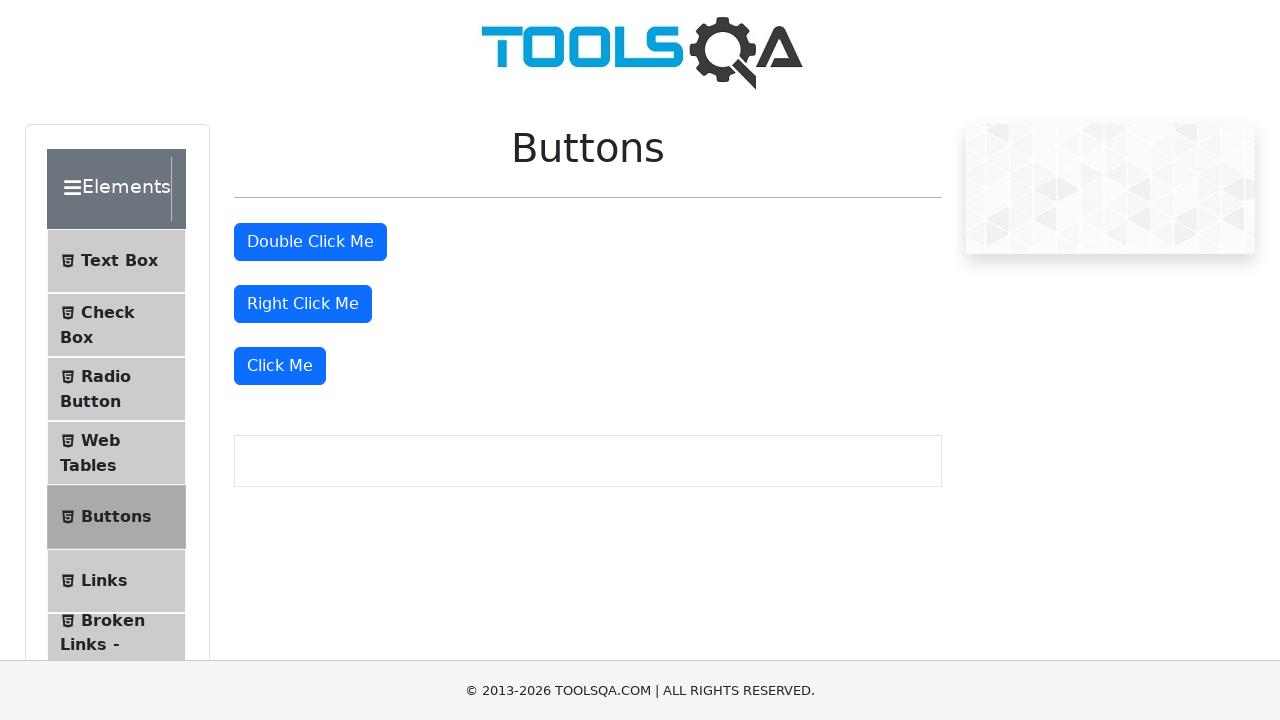

Waited for double-click button to load on demoqa.com/buttons
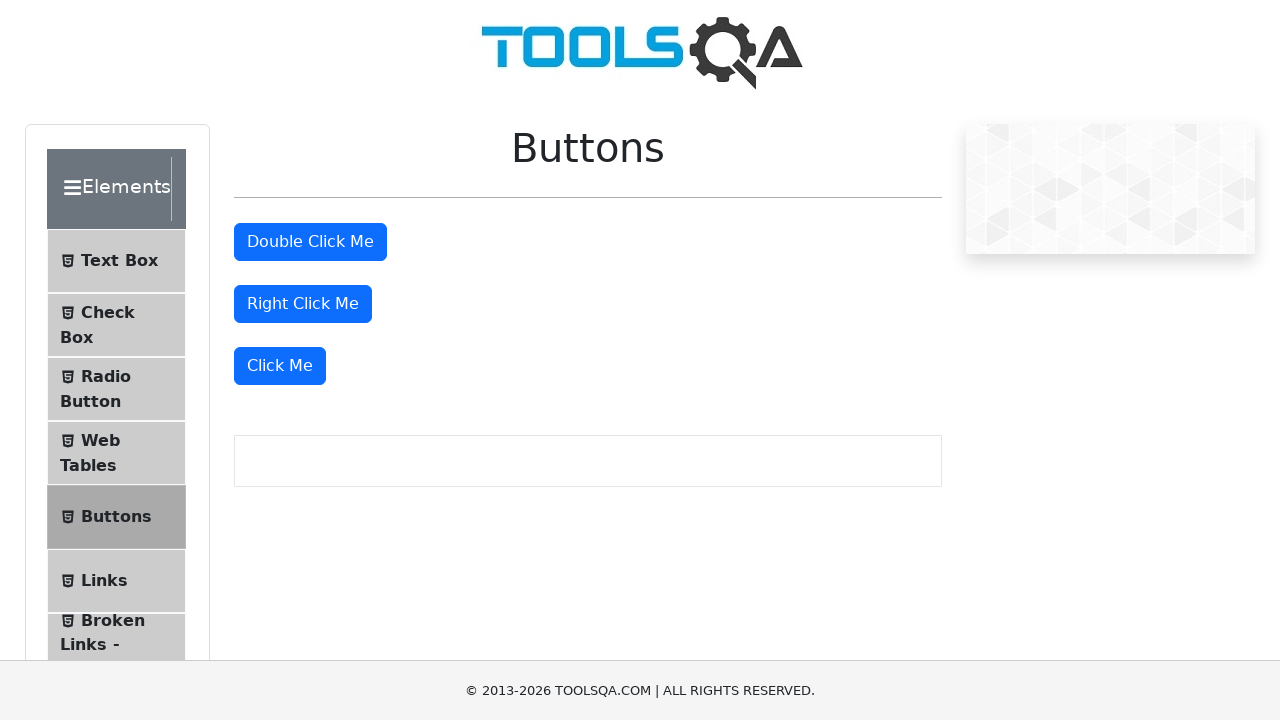

Double-clicked the double-click button at (310, 242) on #doubleClickBtn
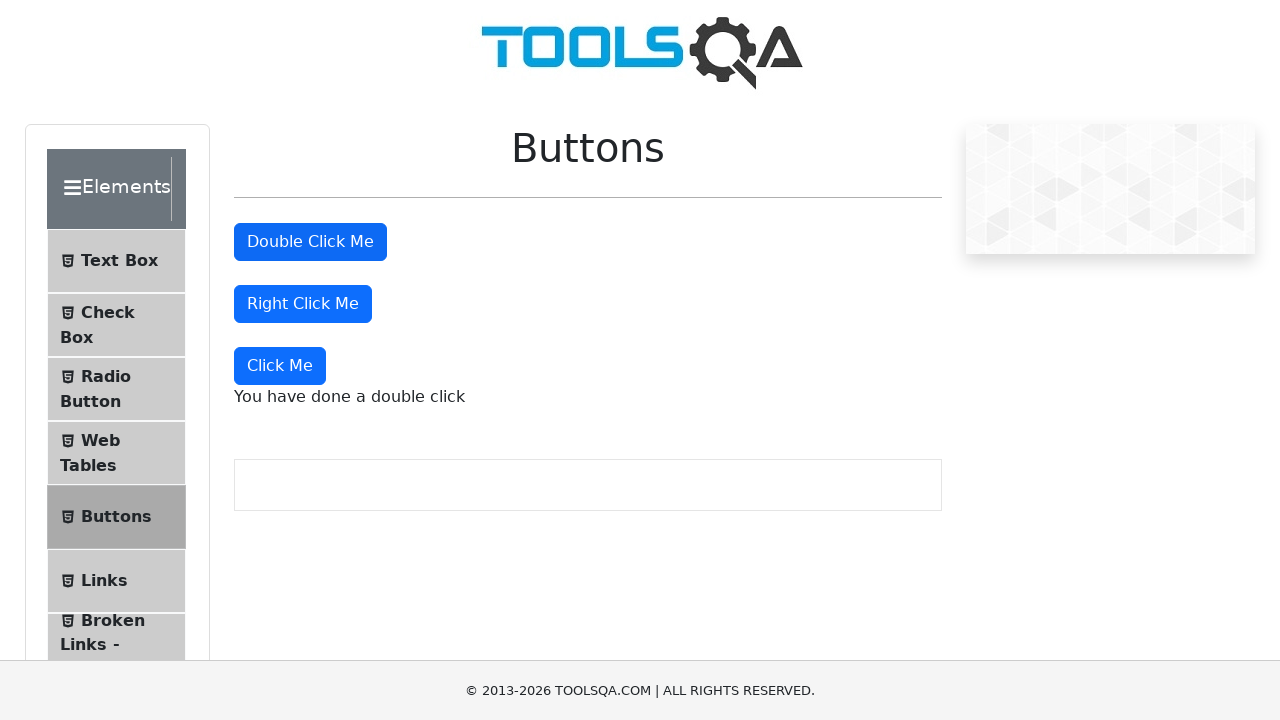

Waited for double-click success message to appear
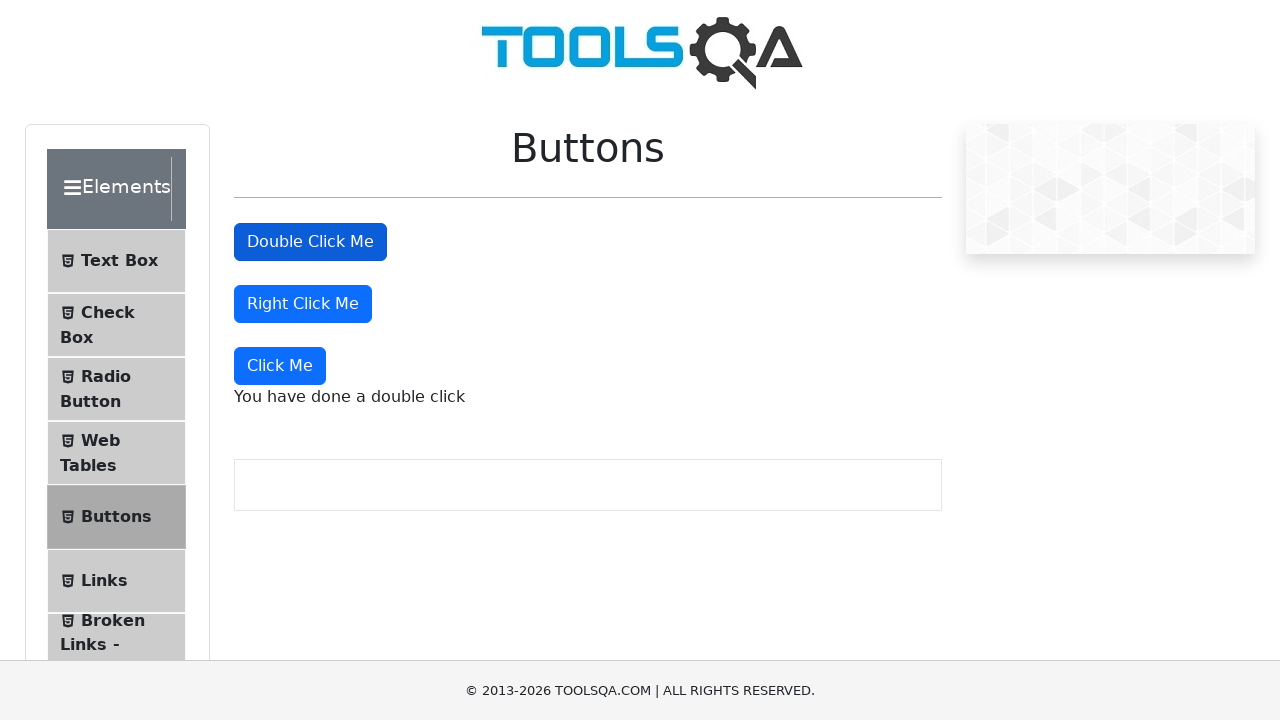

Located double-click success message element
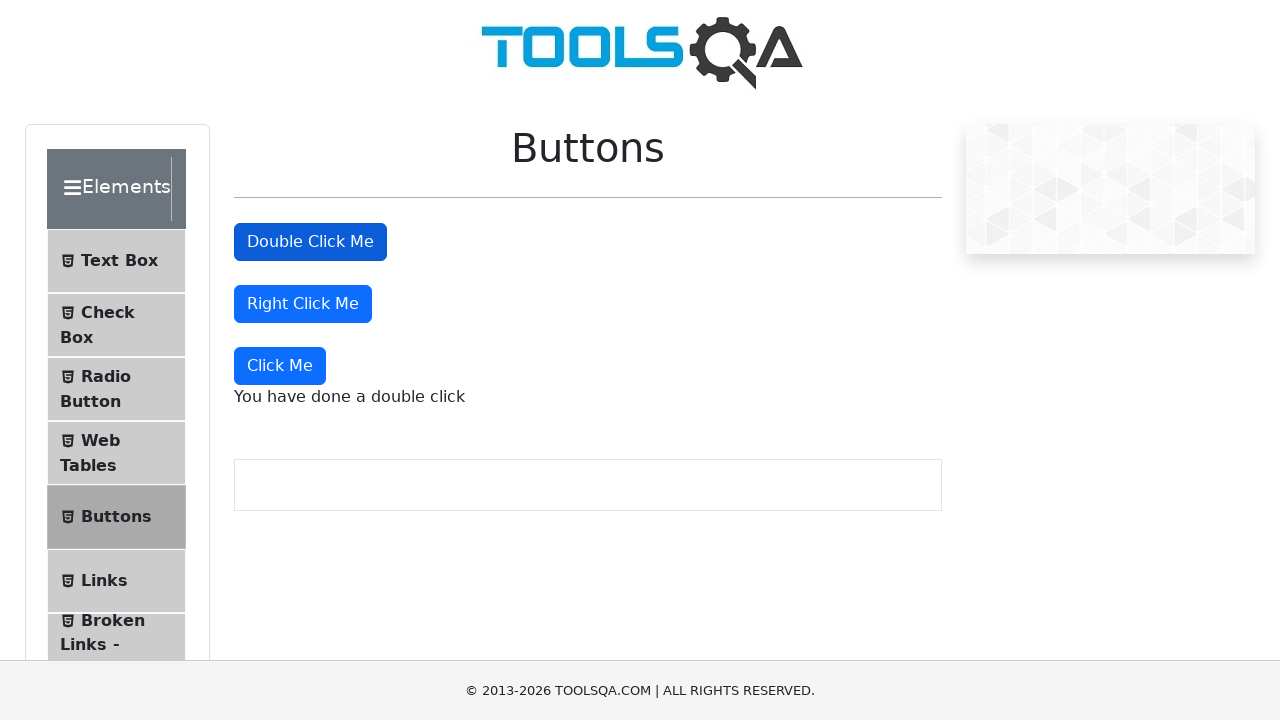

Verified success message is visible
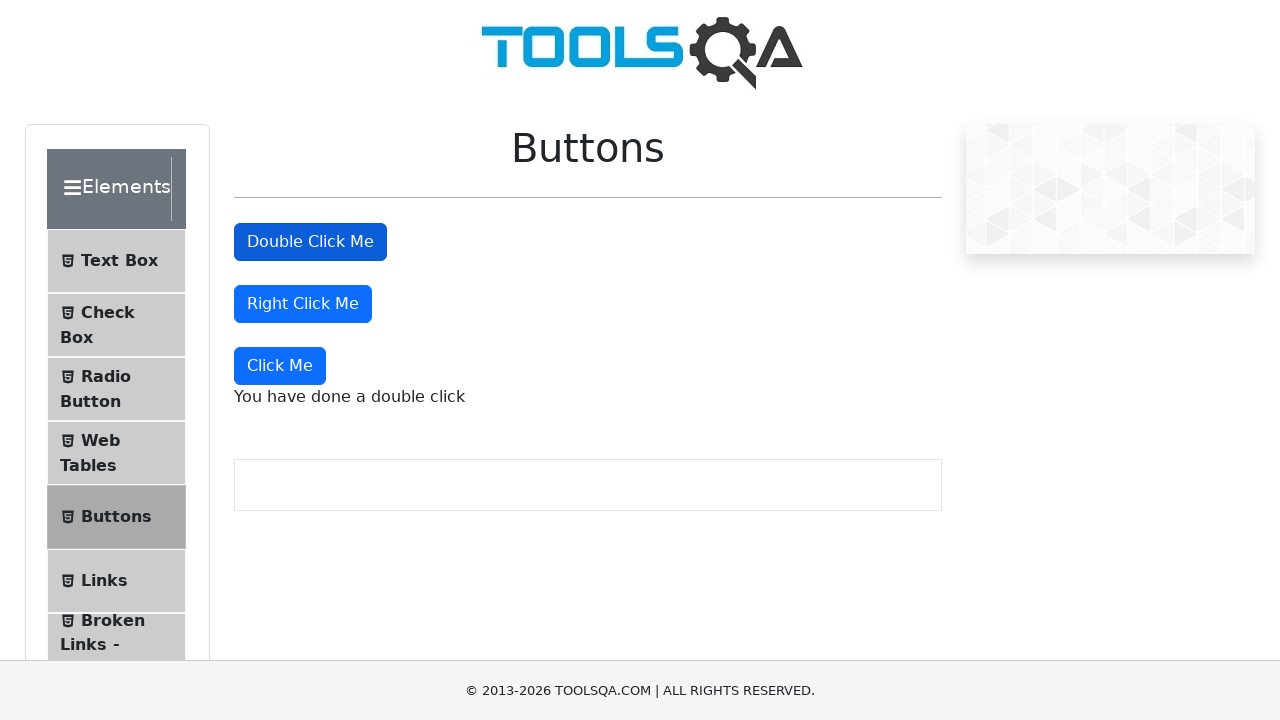

Verified success message contains expected text 'You have done a double click'
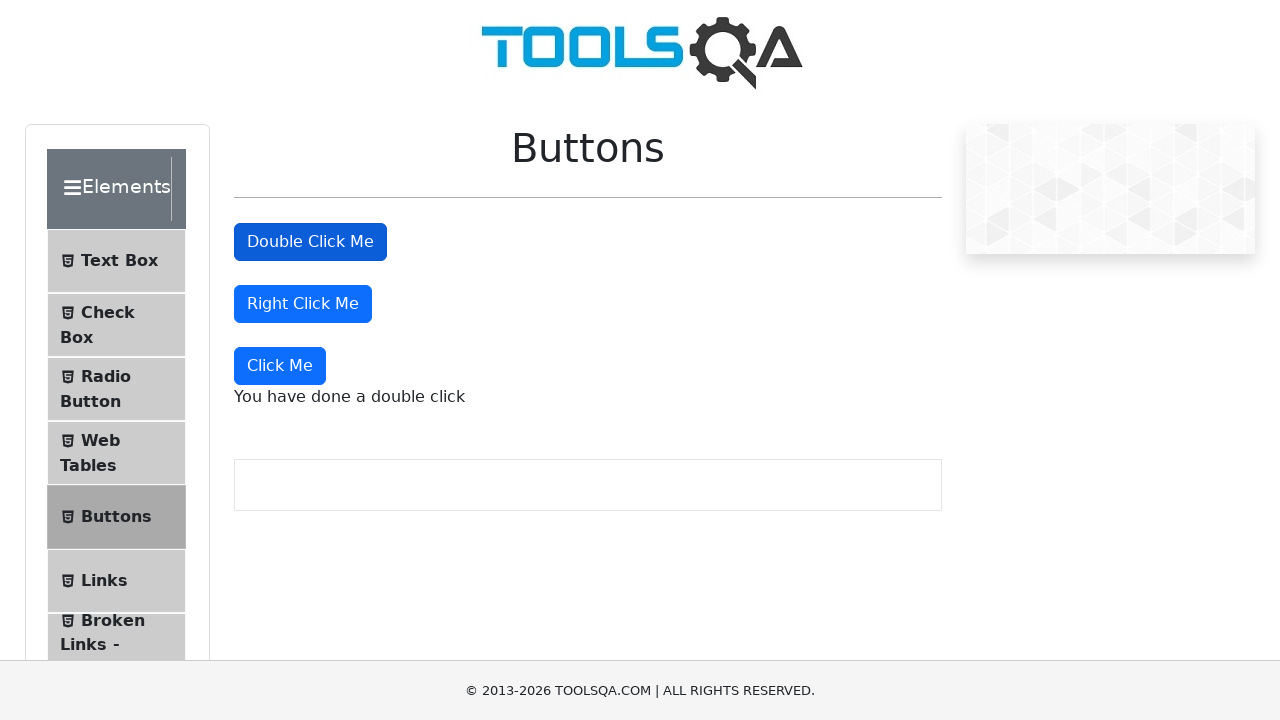

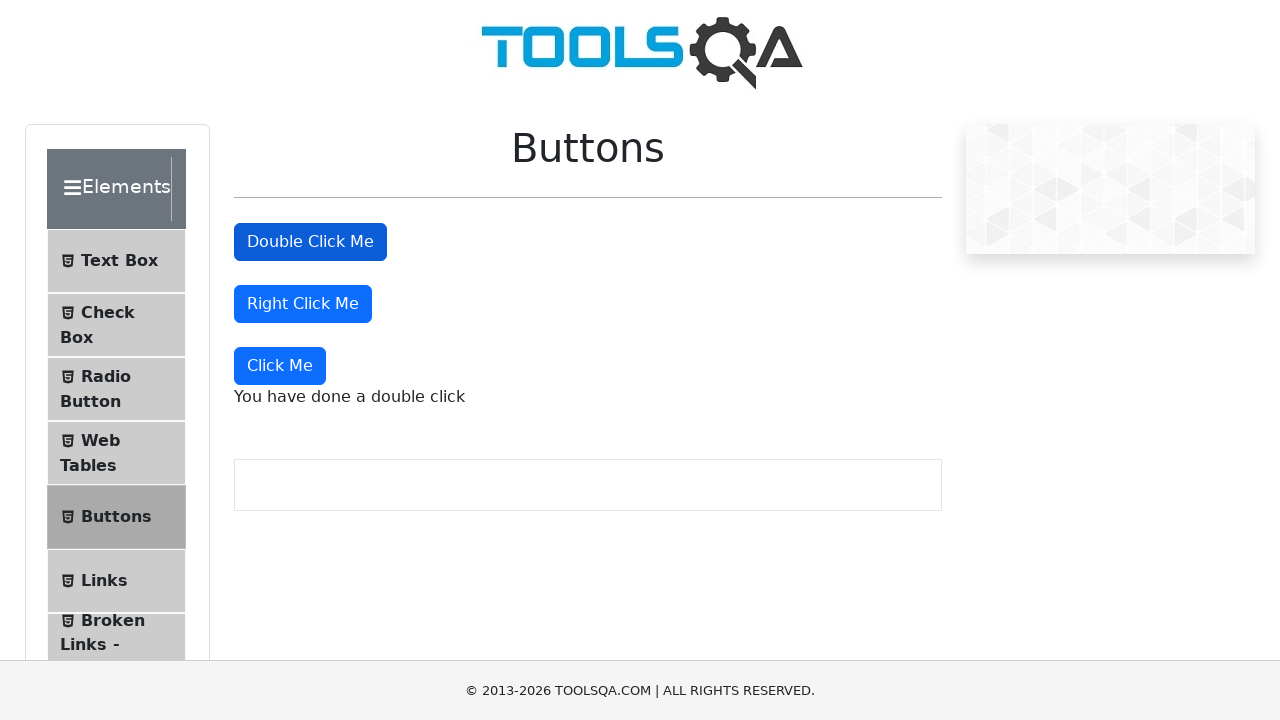